Tests dropdown menu selection functionality by selecting options using visible text and index methods on a demo dropdown element.

Starting URL: https://www.globalsqa.com/demo-site/select-dropdown-menu/

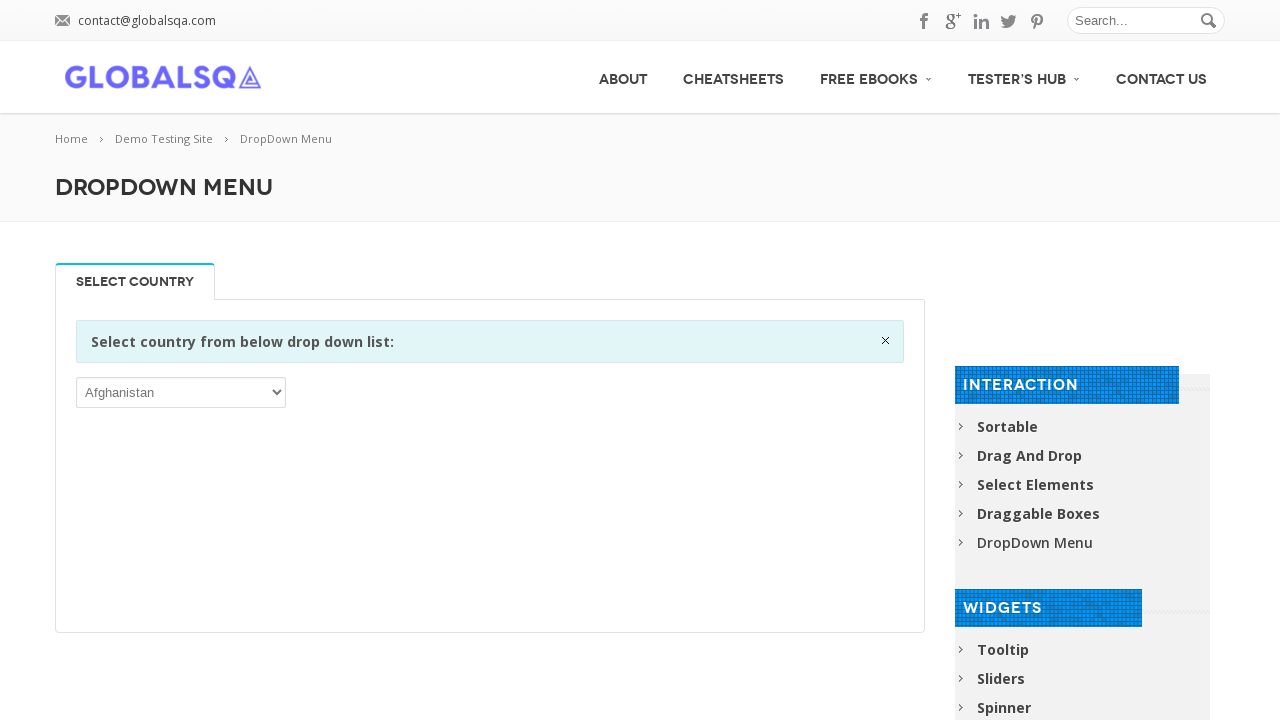

Waited for dropdown menu to be visible
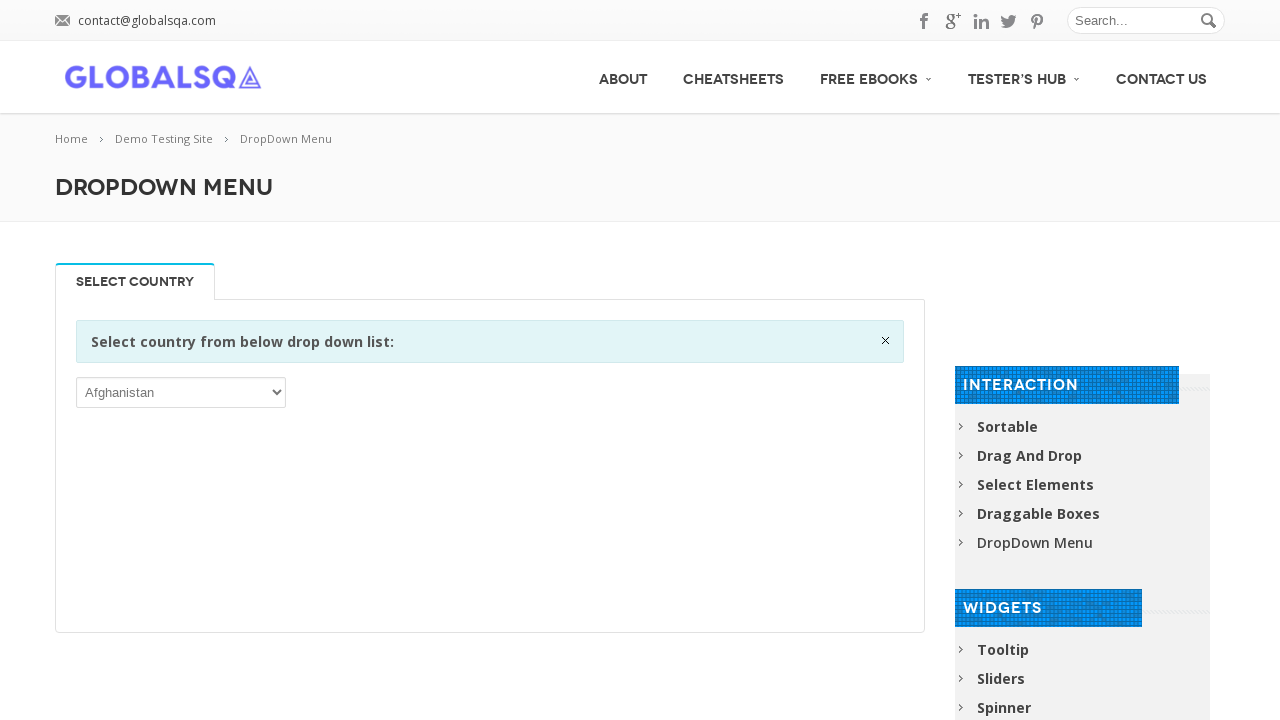

Selected 'India' option from dropdown using visible text on xpath=//div[@class='single_tab_div resp-tab-content resp-tab-content-active']//p
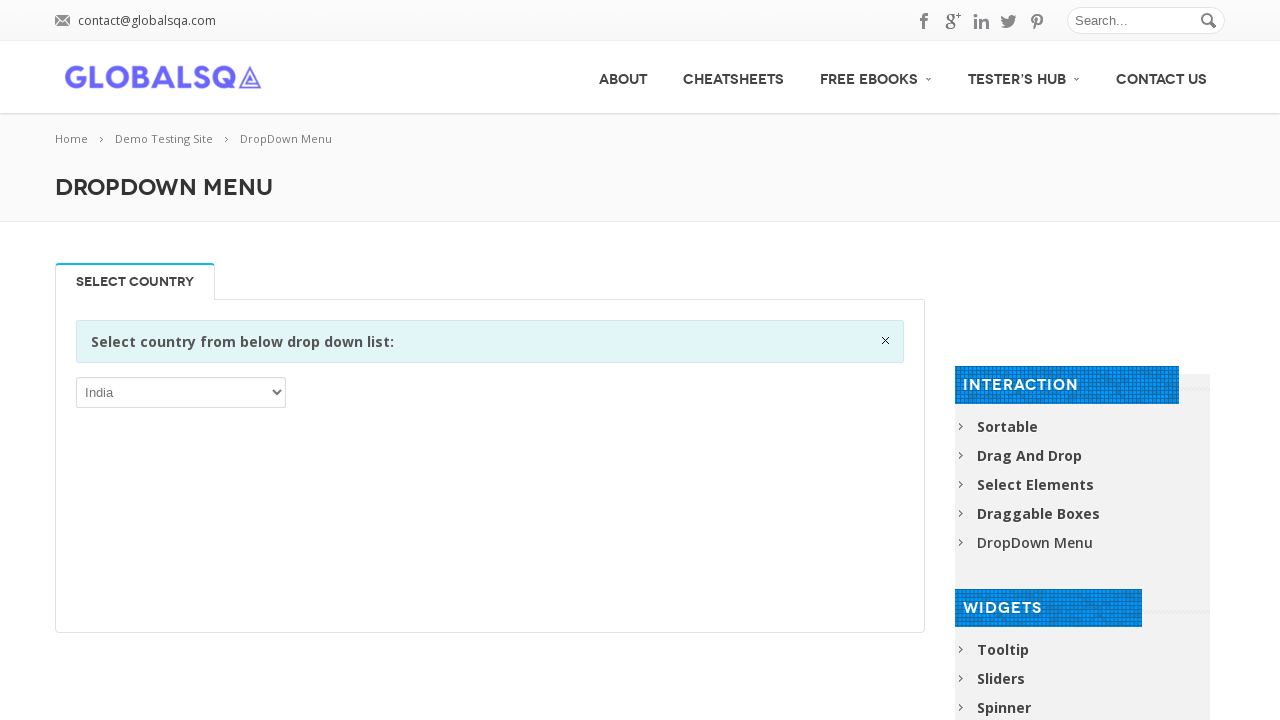

Selected option at index 3 from dropdown on xpath=//div[@class='single_tab_div resp-tab-content resp-tab-content-active']//p
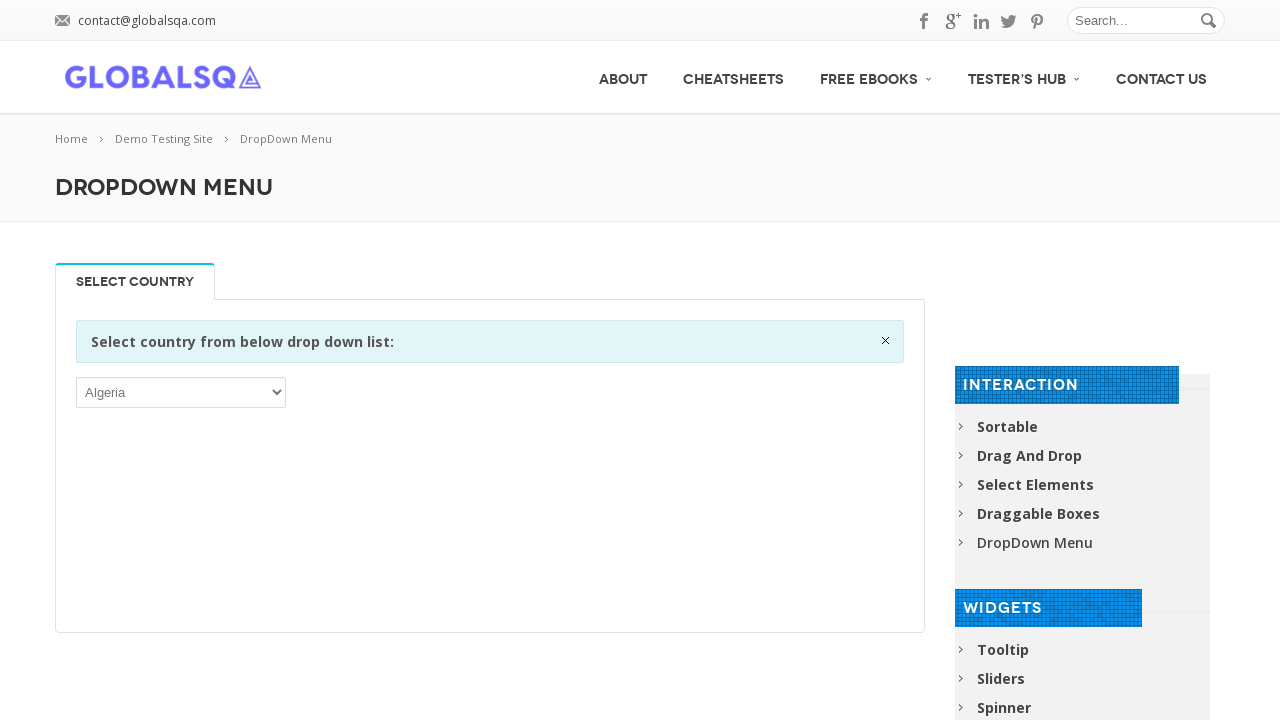

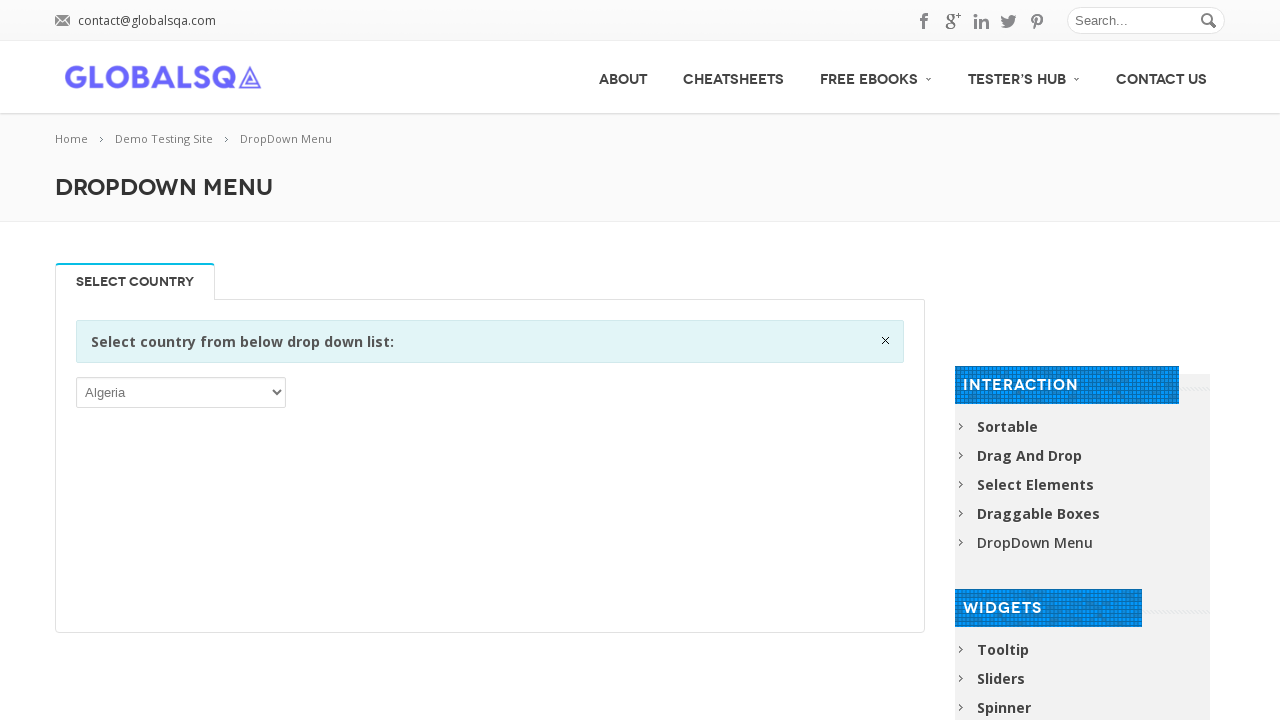